Tests Python.org search functionality by entering a search term and submitting the form via Enter key

Starting URL: http://www.python.org

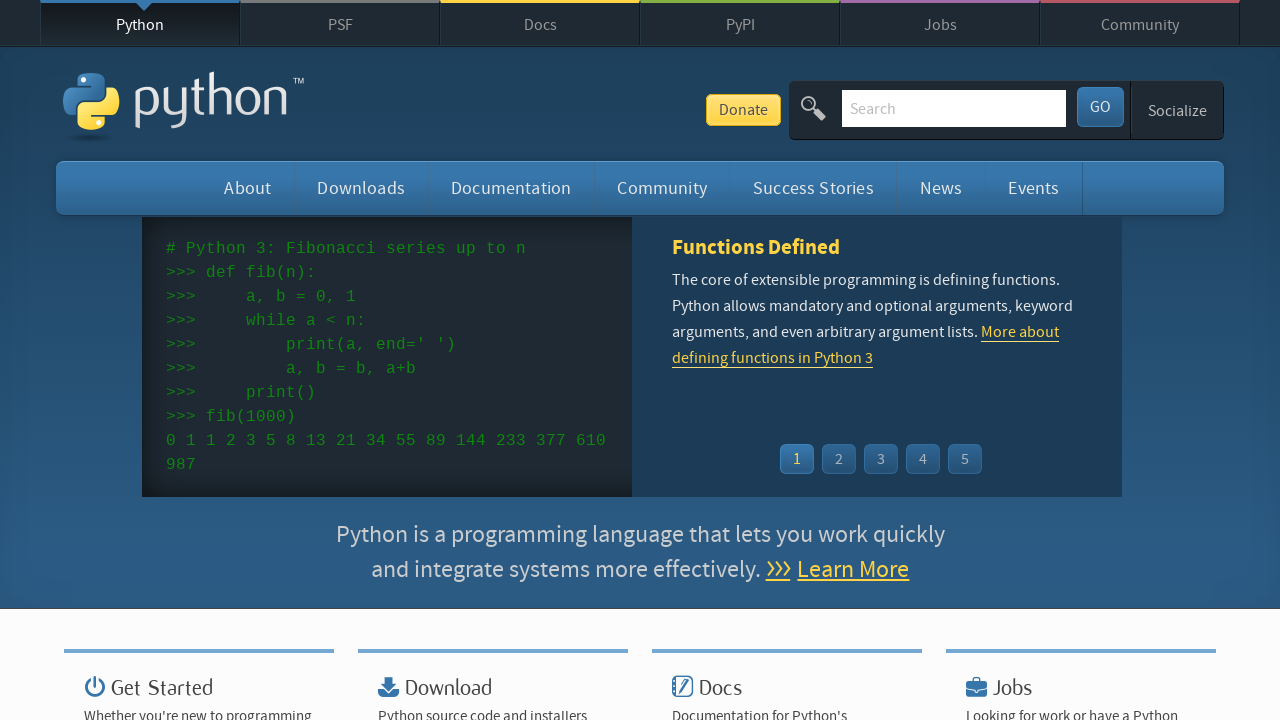

Filled search box with 'pywxcwcon' on input[name='q']
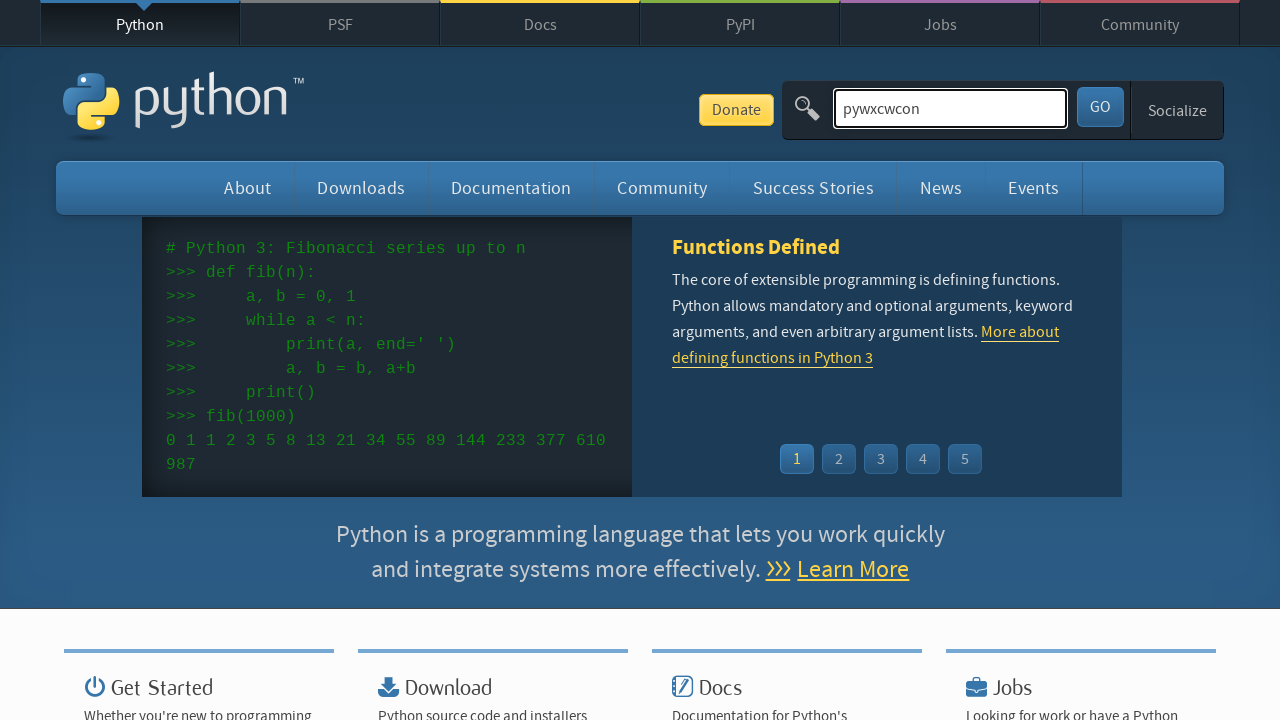

Submitted search form by pressing Enter on input[name='q']
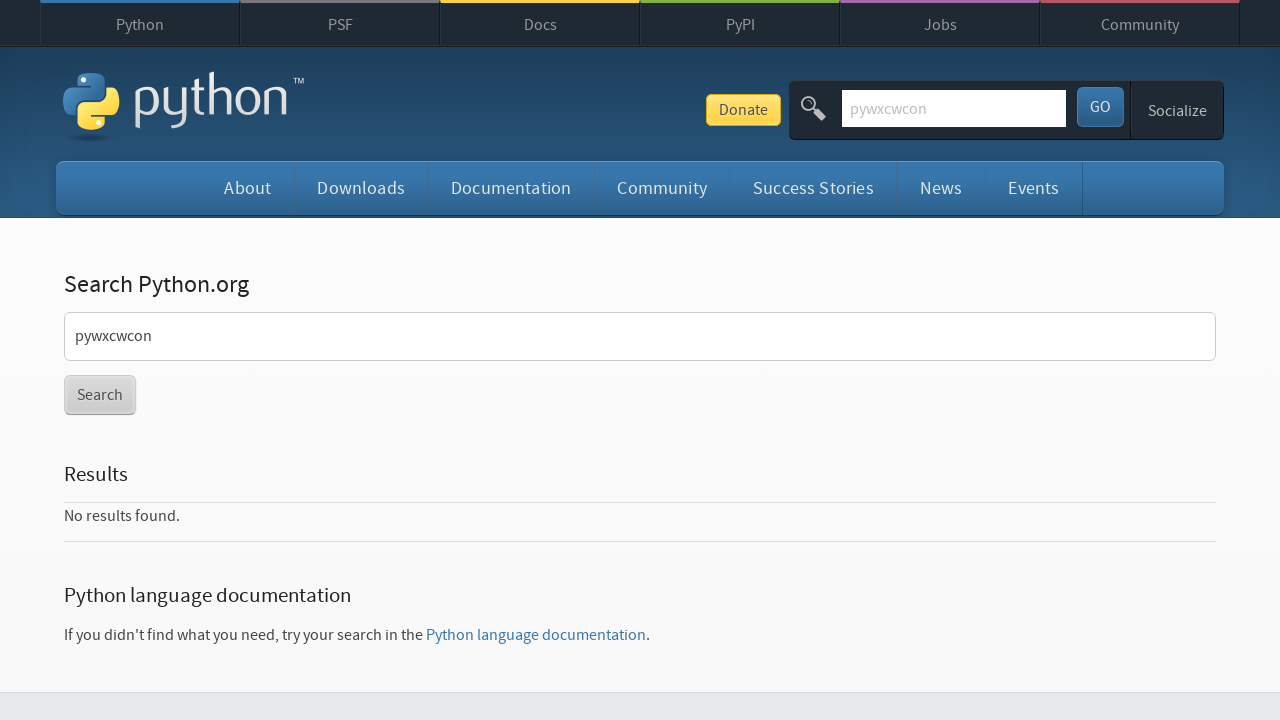

Search results page fully loaded
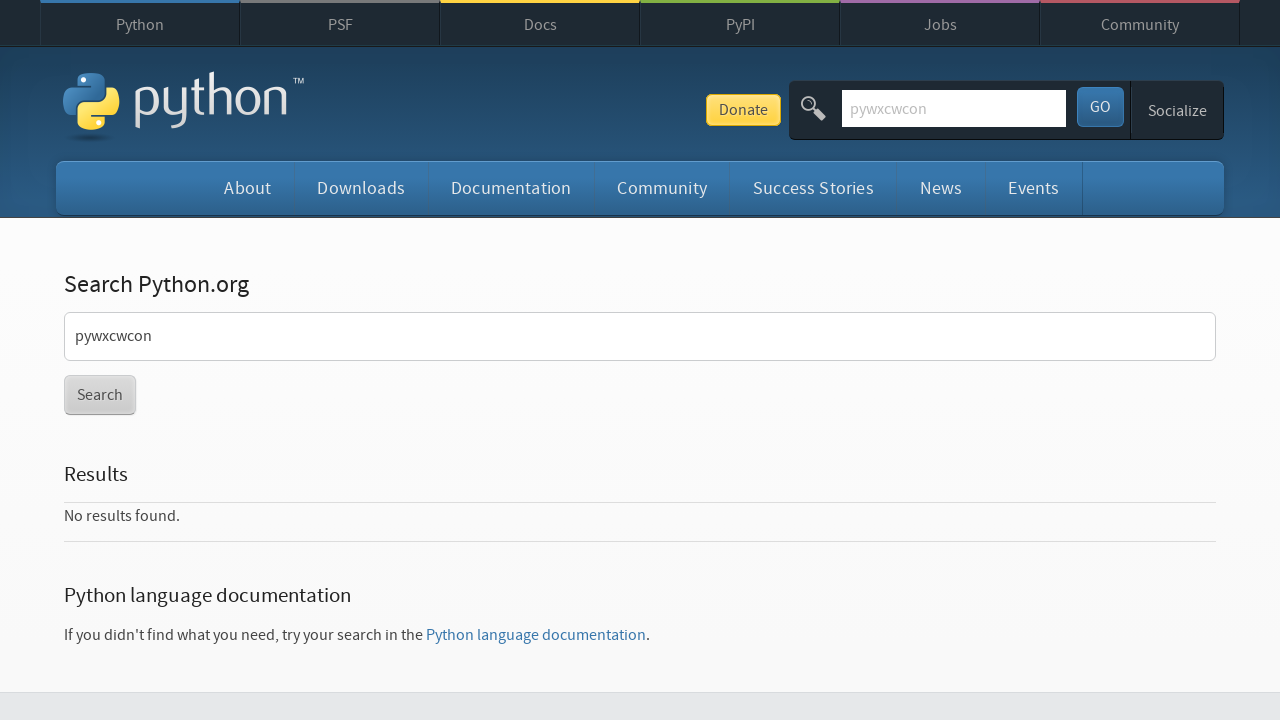

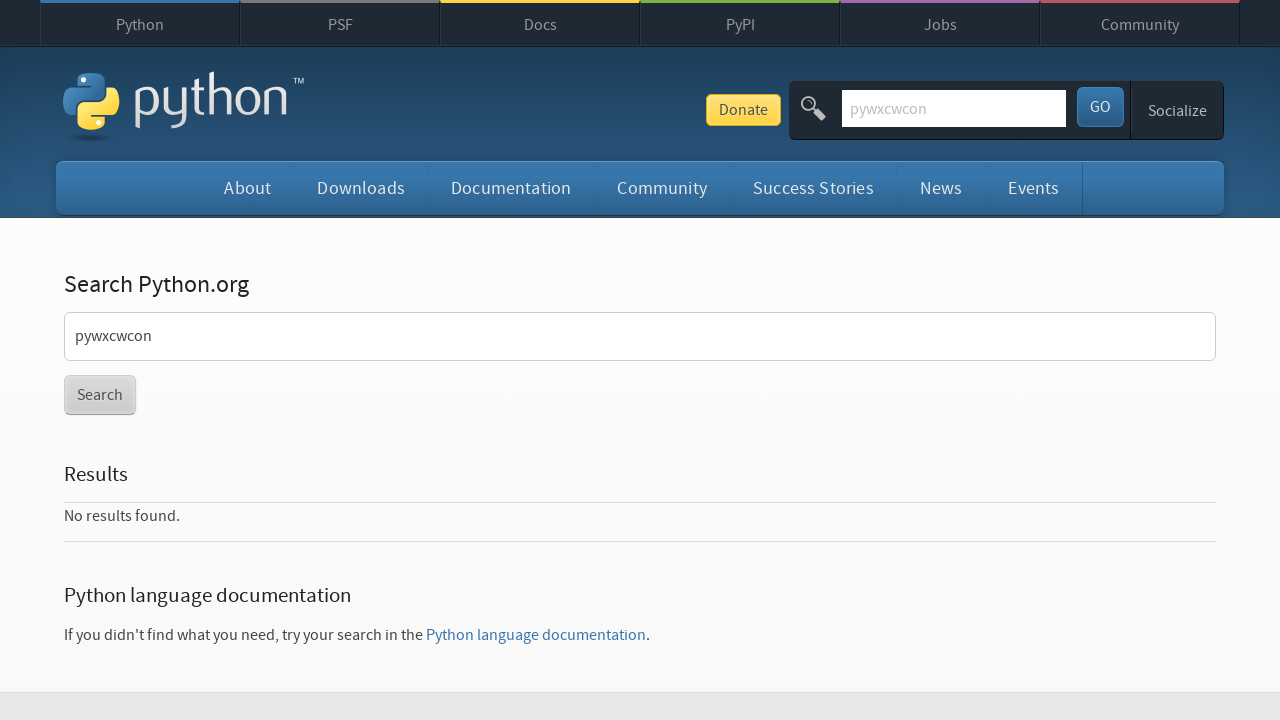